Tests iframe handling by switching to an iframe and filling out a form with username and password fields, then submitting it

Starting URL: https://demoapps.qspiders.com/ui/frames?sublist=0

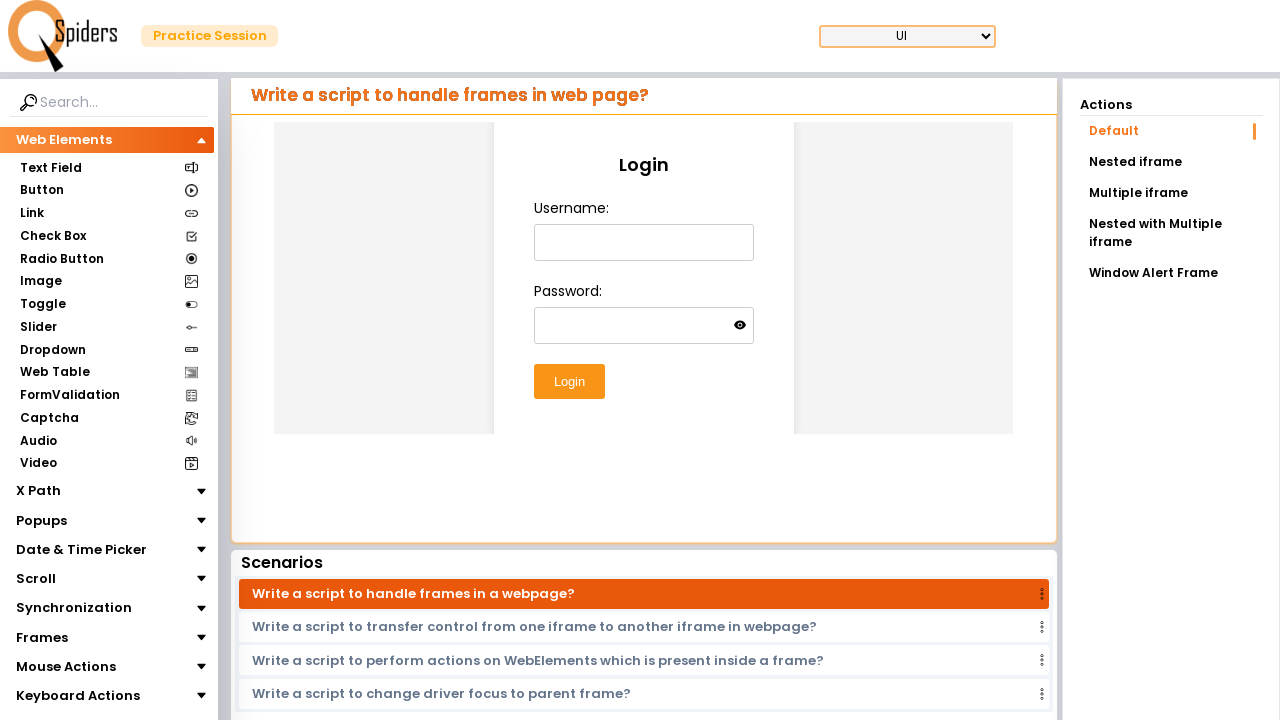

Located iframe with class 'w-full h-96'
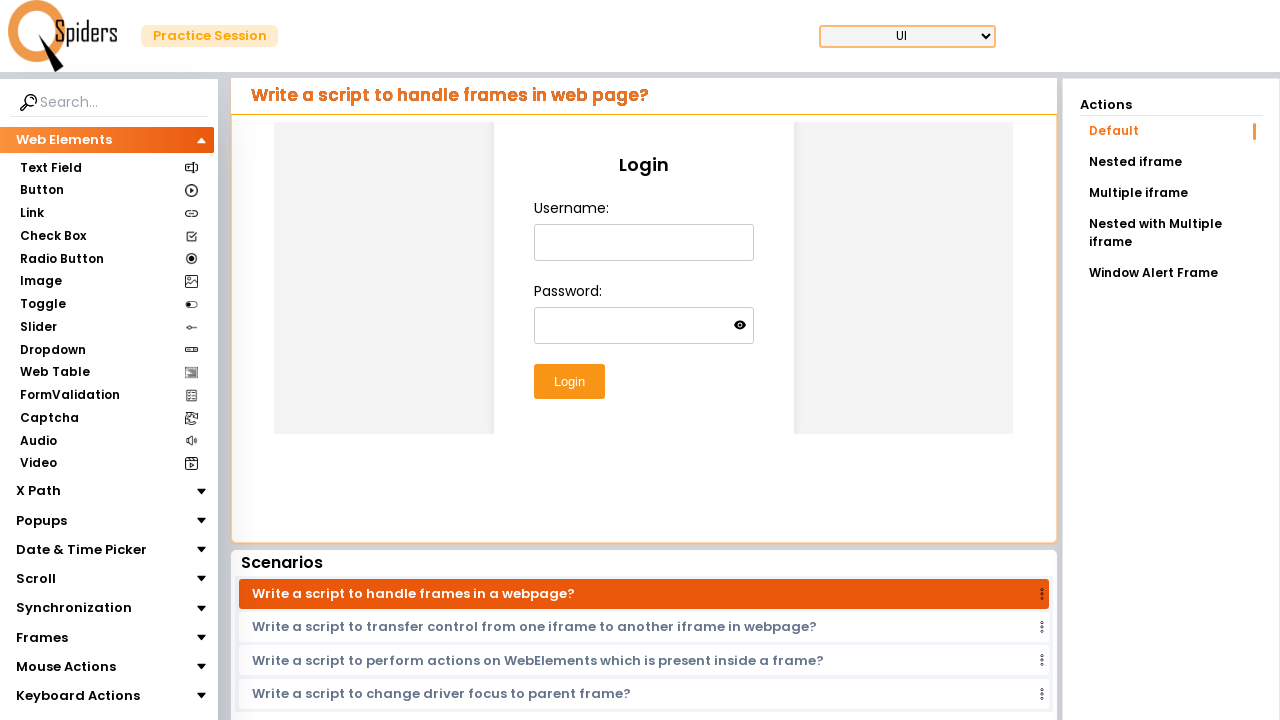

Filled username field with 'saba' in iframe on xpath=//iframe[@class='w-full h-96'] >> internal:control=enter-frame >> #usernam
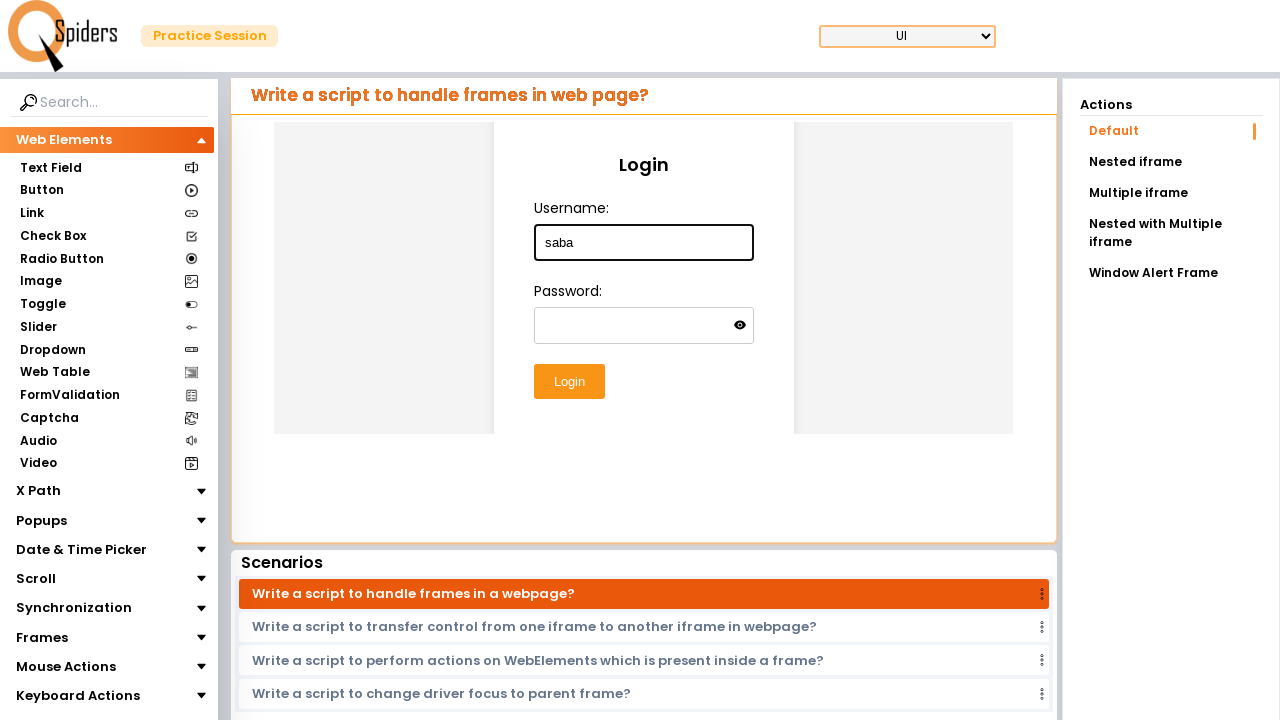

Filled password field with '12345' in iframe on xpath=//iframe[@class='w-full h-96'] >> internal:control=enter-frame >> #passwor
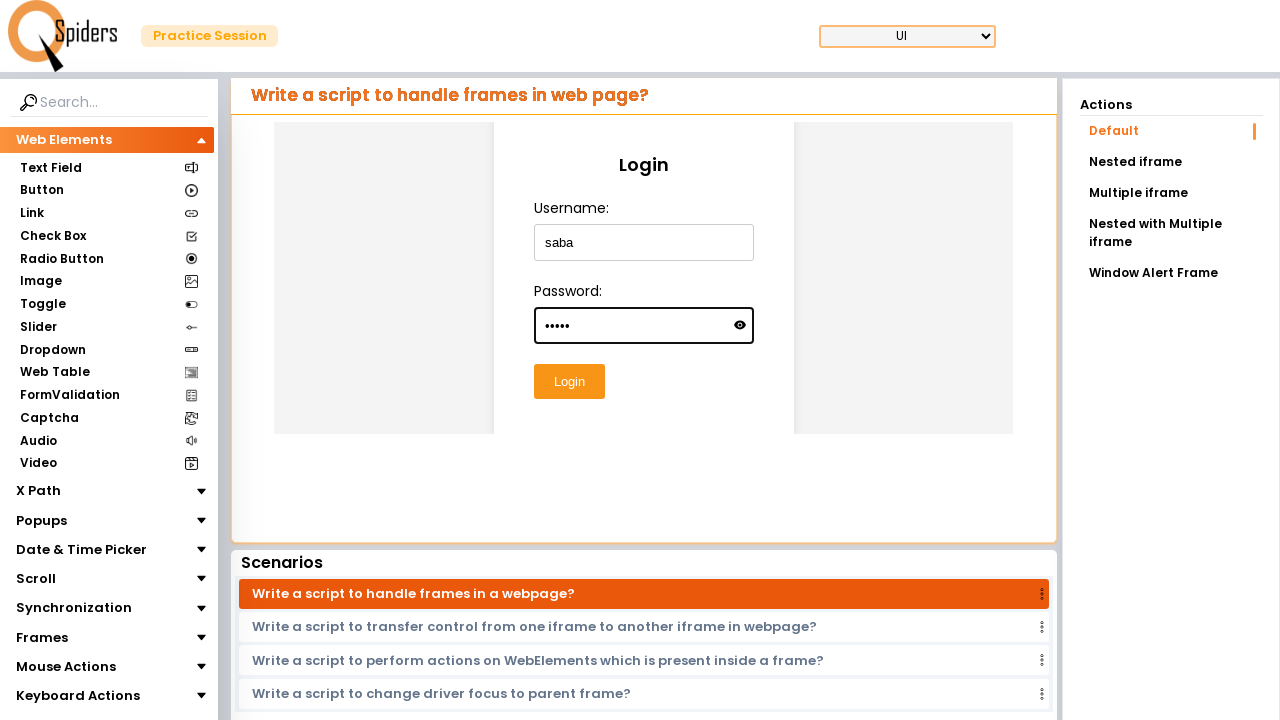

Clicked submit button in iframe to submit form at (569, 382) on xpath=//iframe[@class='w-full h-96'] >> internal:control=enter-frame >> #submitB
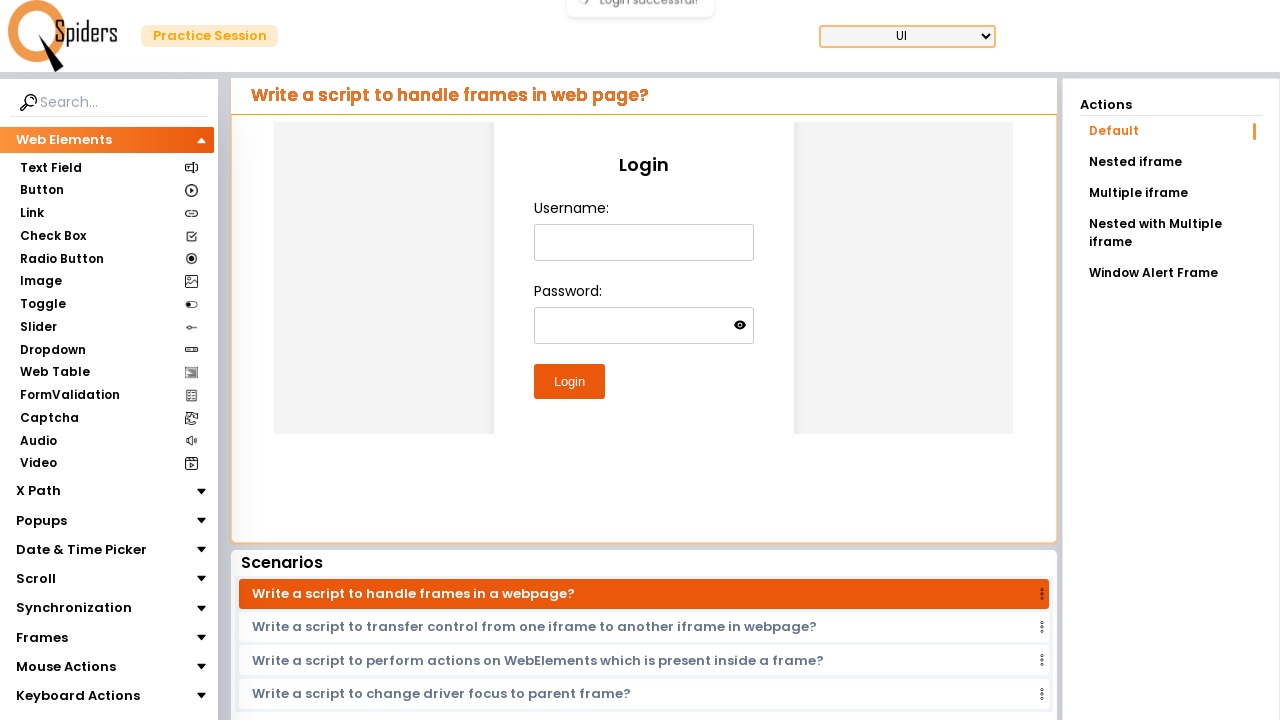

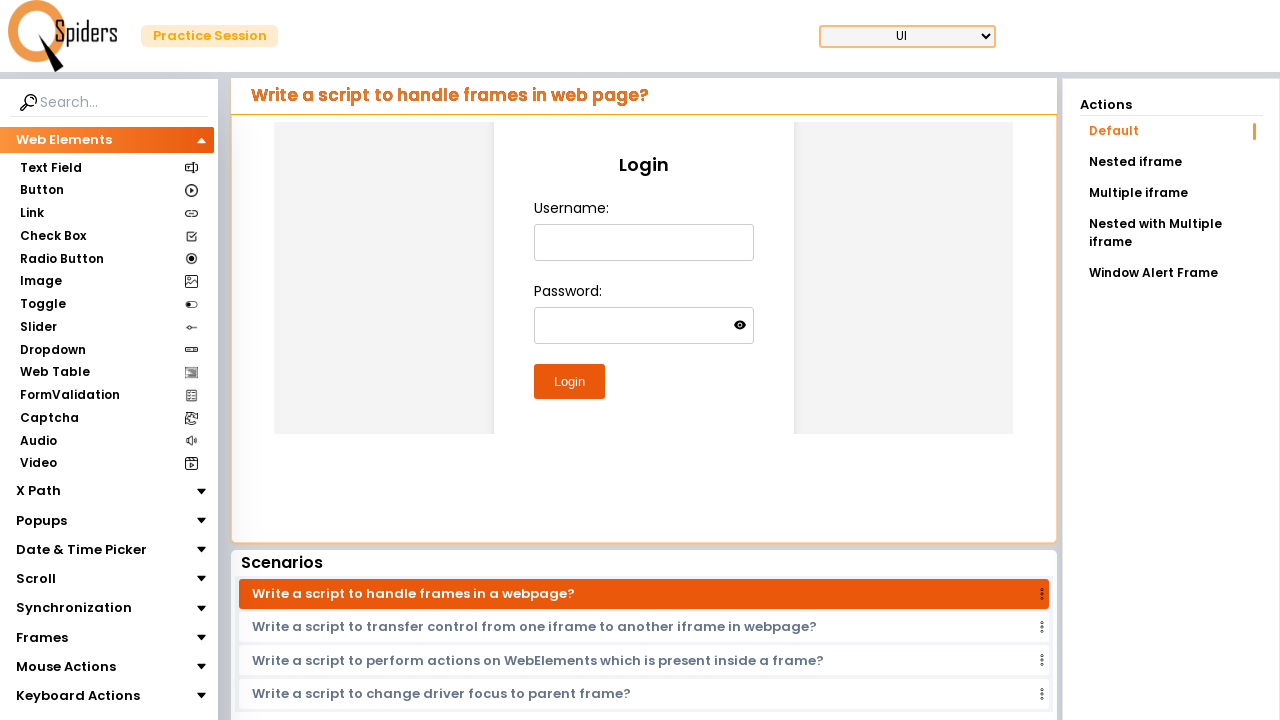